Tests a slow calculator web application by setting a delay, entering a calculation (7 + 8), and verifying the result equals 15.

Starting URL: https://bonigarcia.dev/selenium-webdriver-java/slow-calculator.html

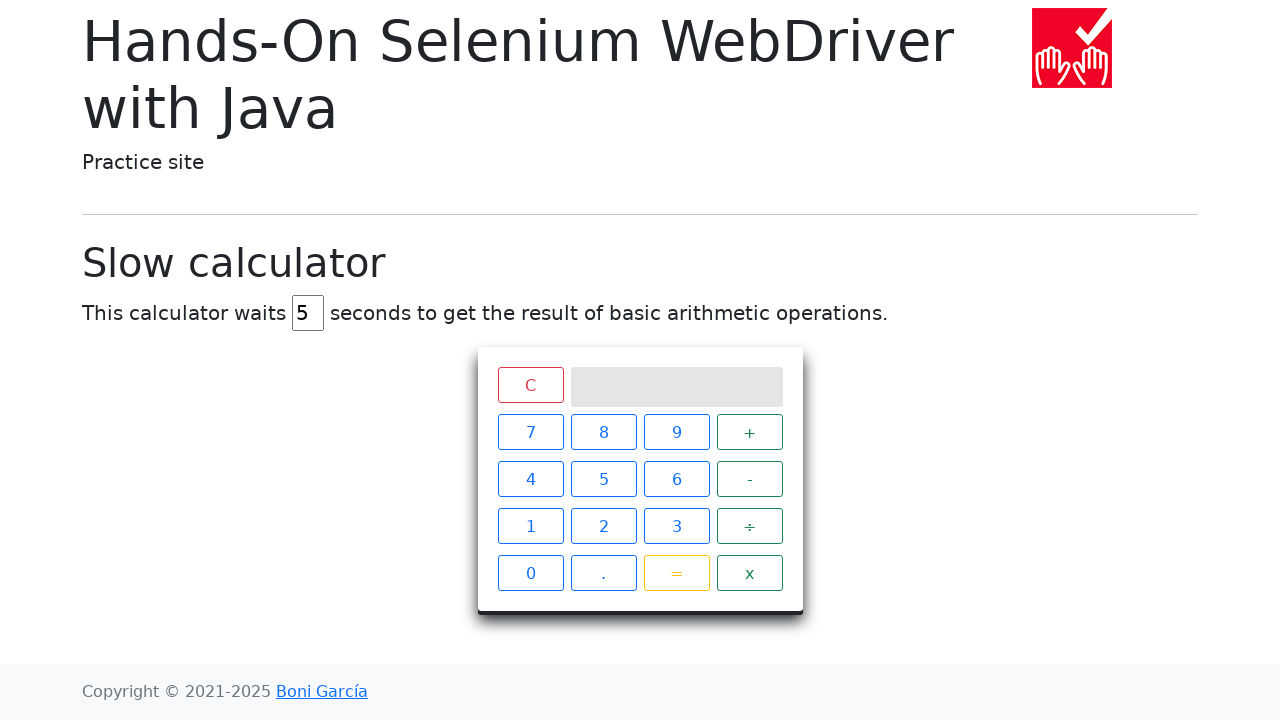

Cleared the delay input field on #delay
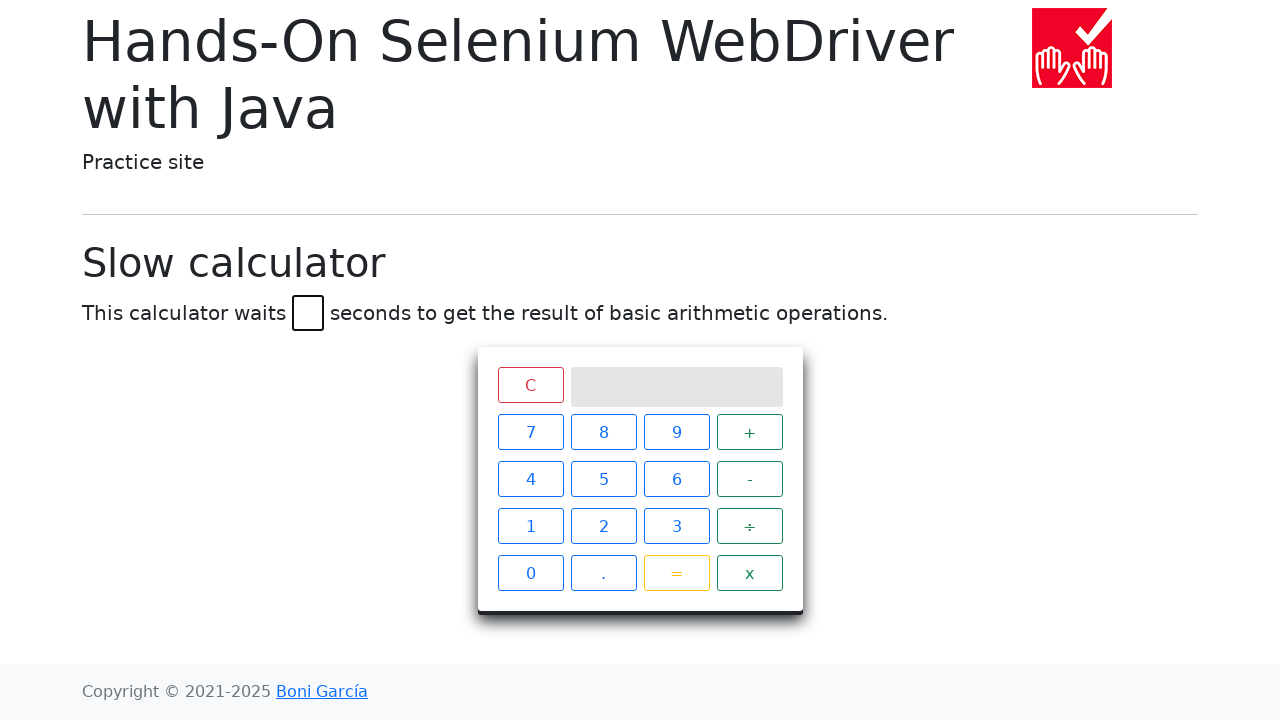

Set delay value to 5 seconds on #delay
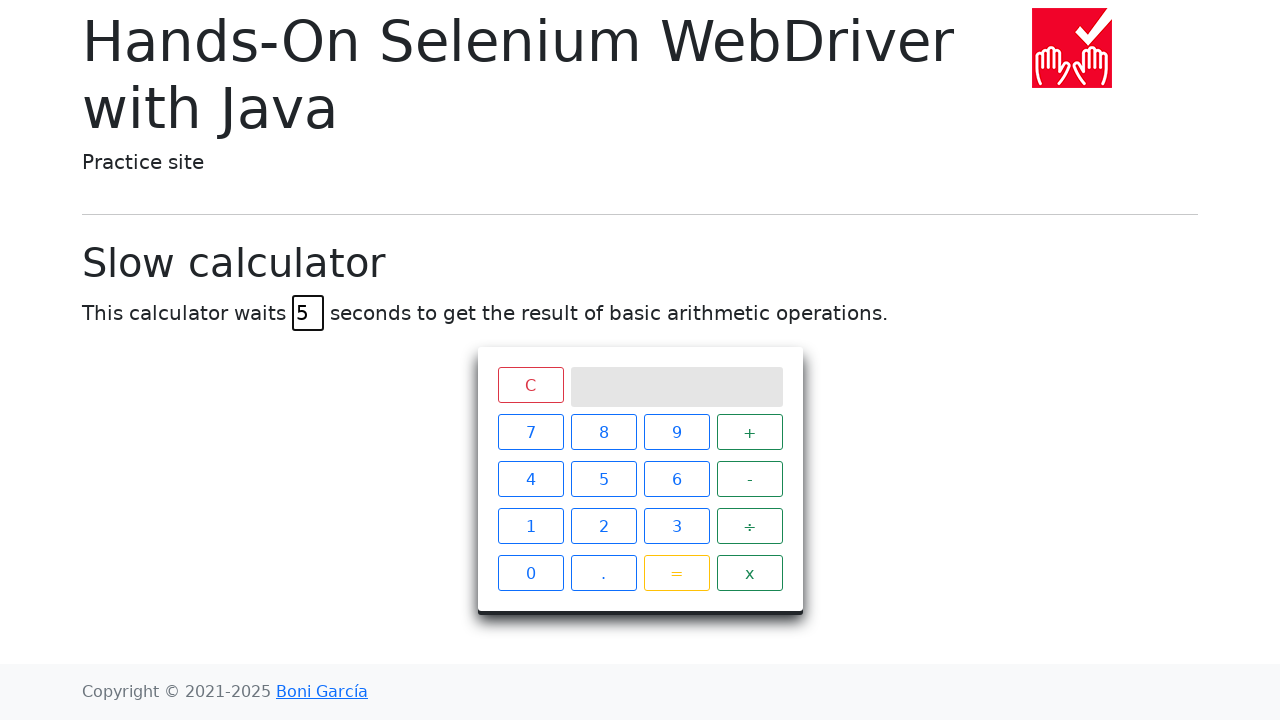

Clicked number 7 at (530, 432) on xpath=//span[@class='btn btn-outline-primary' and text()='7']
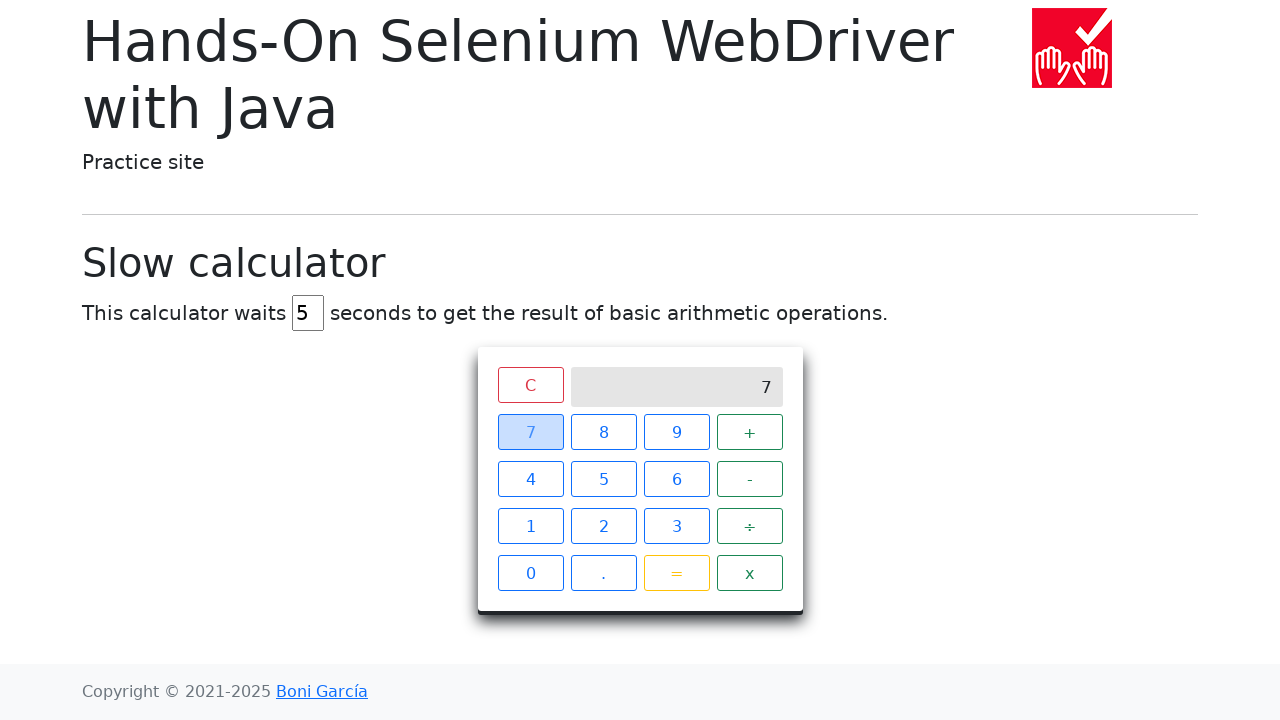

Clicked the plus operator at (750, 432) on xpath=//span[@class='operator btn btn-outline-success' and text()='+']
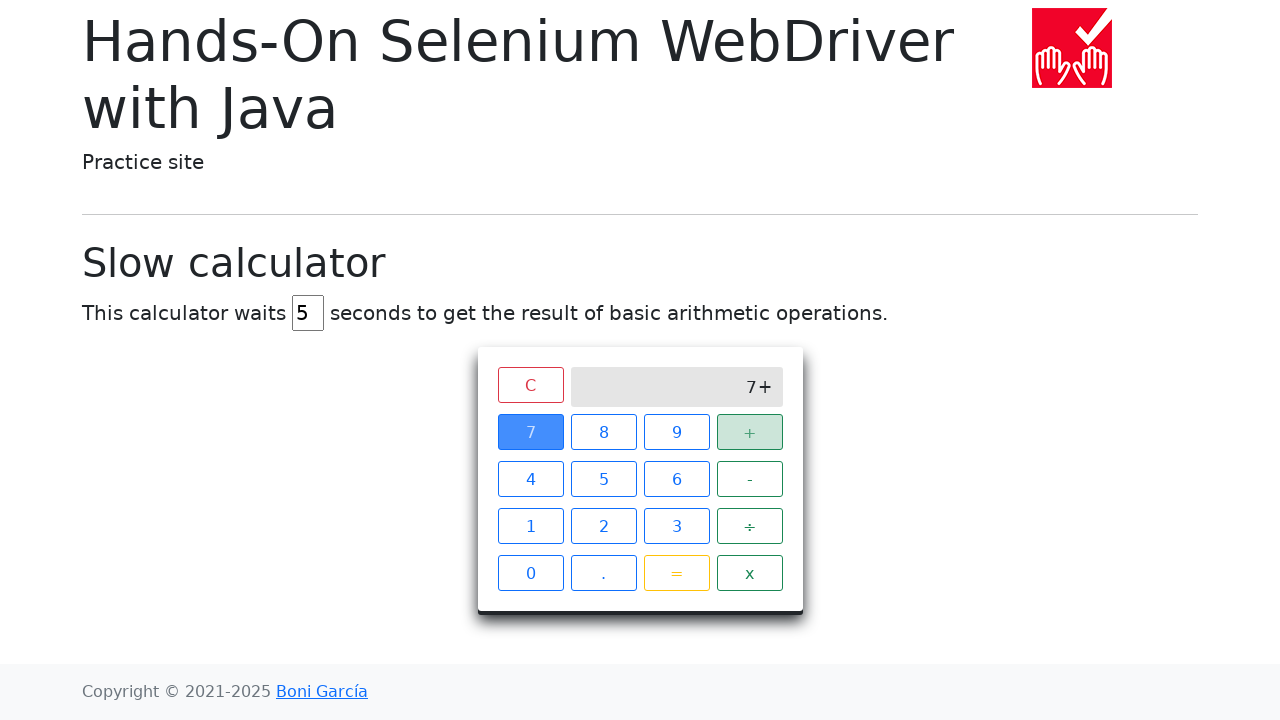

Clicked number 8 at (604, 432) on xpath=//span[@class='btn btn-outline-primary' and text()='8']
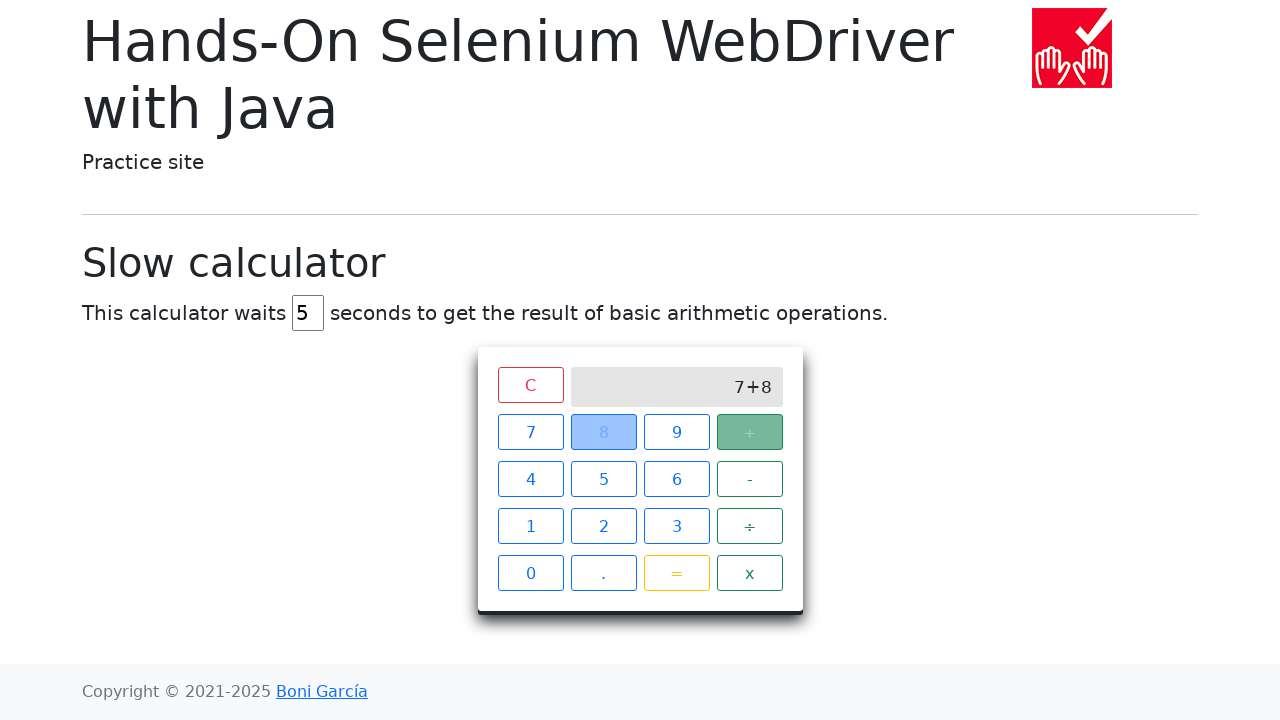

Clicked equals button to perform calculation at (676, 573) on xpath=//span[@class='btn btn-outline-warning' and text()='=']
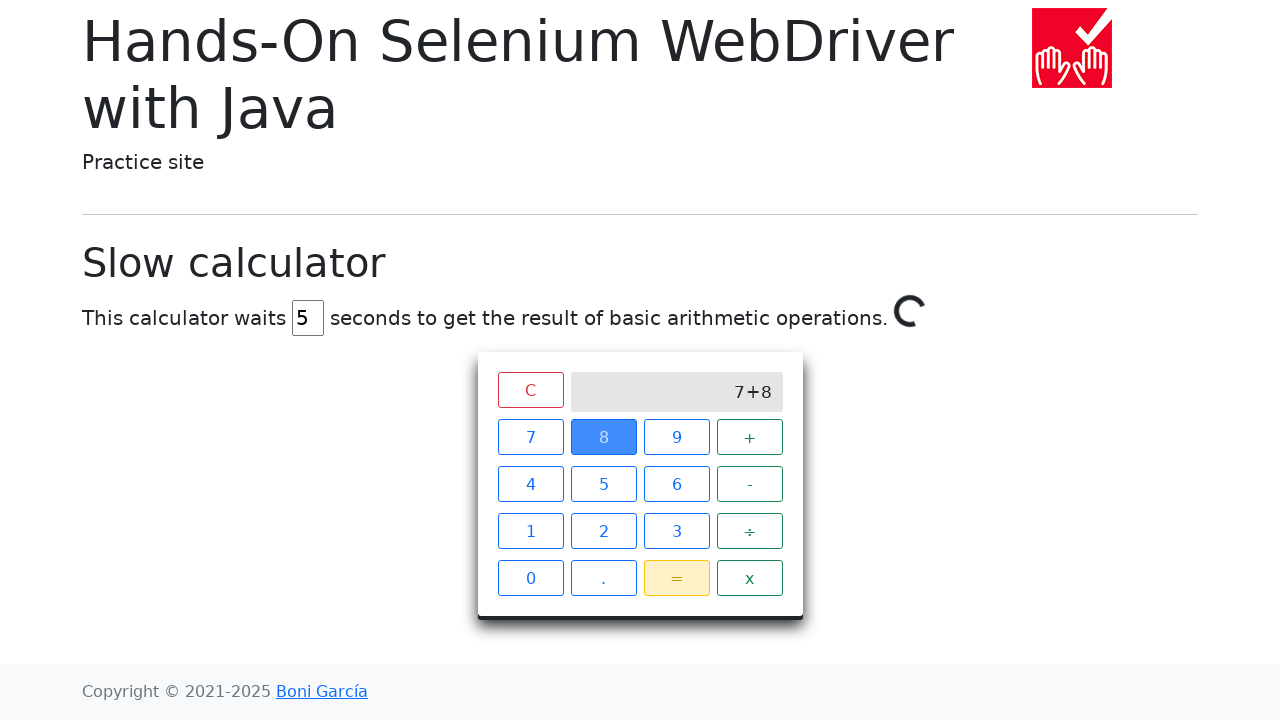

Waited 5 seconds for slow calculator to complete calculation
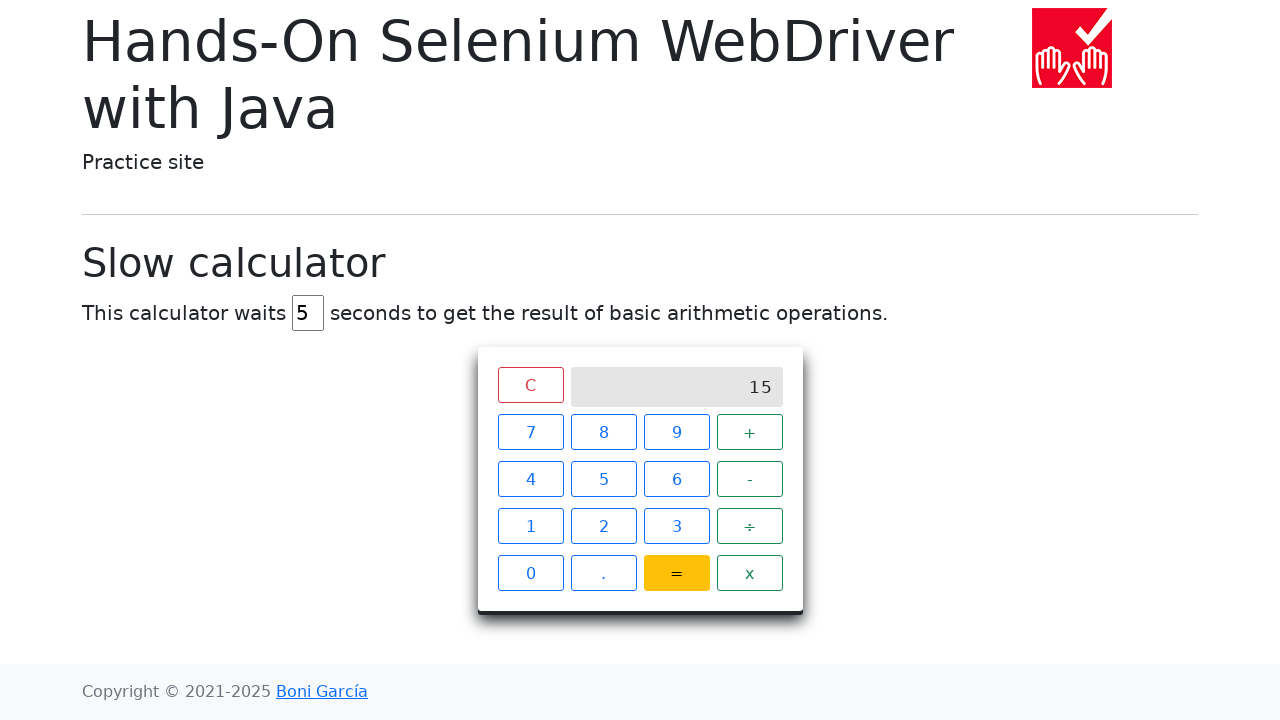

Verified result screen element is visible
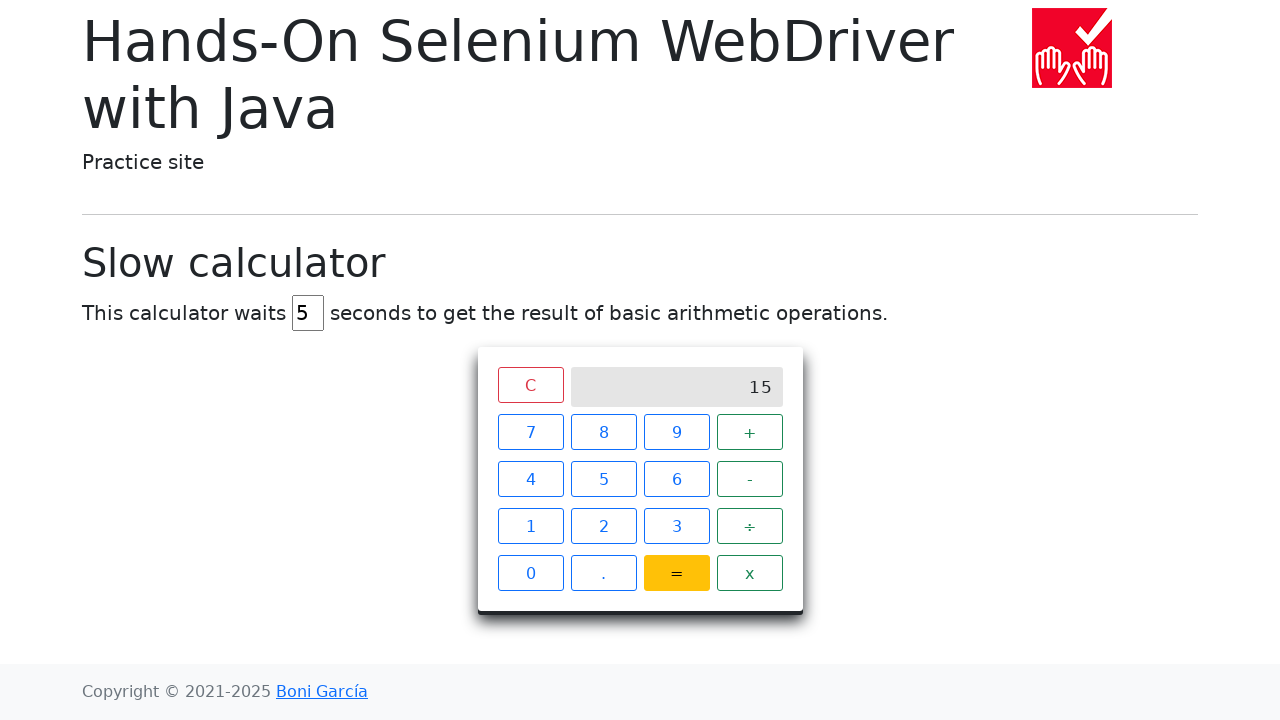

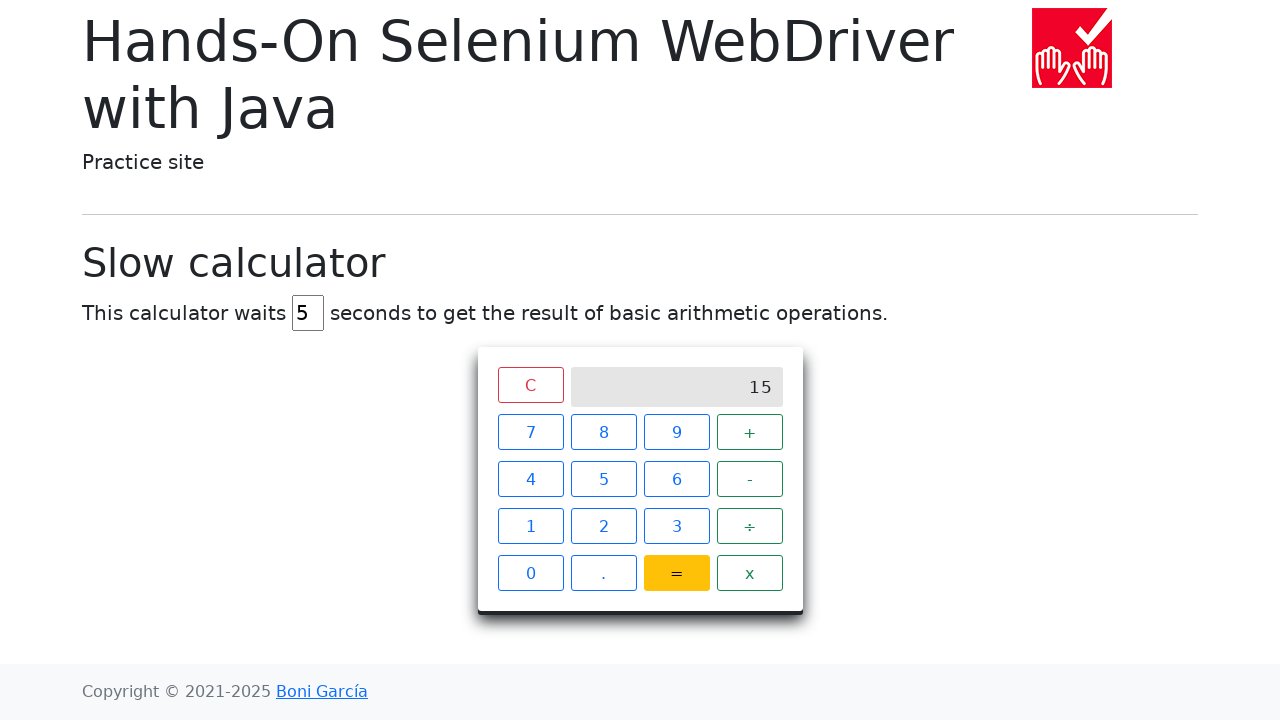